Tests iframe switching functionality by navigating to W3Schools JavaScript tryit page, switching to the result iframe, and clicking a button within it.

Starting URL: https://www.w3schools.com/js/tryit.asp?filename=tryjs_myfirst

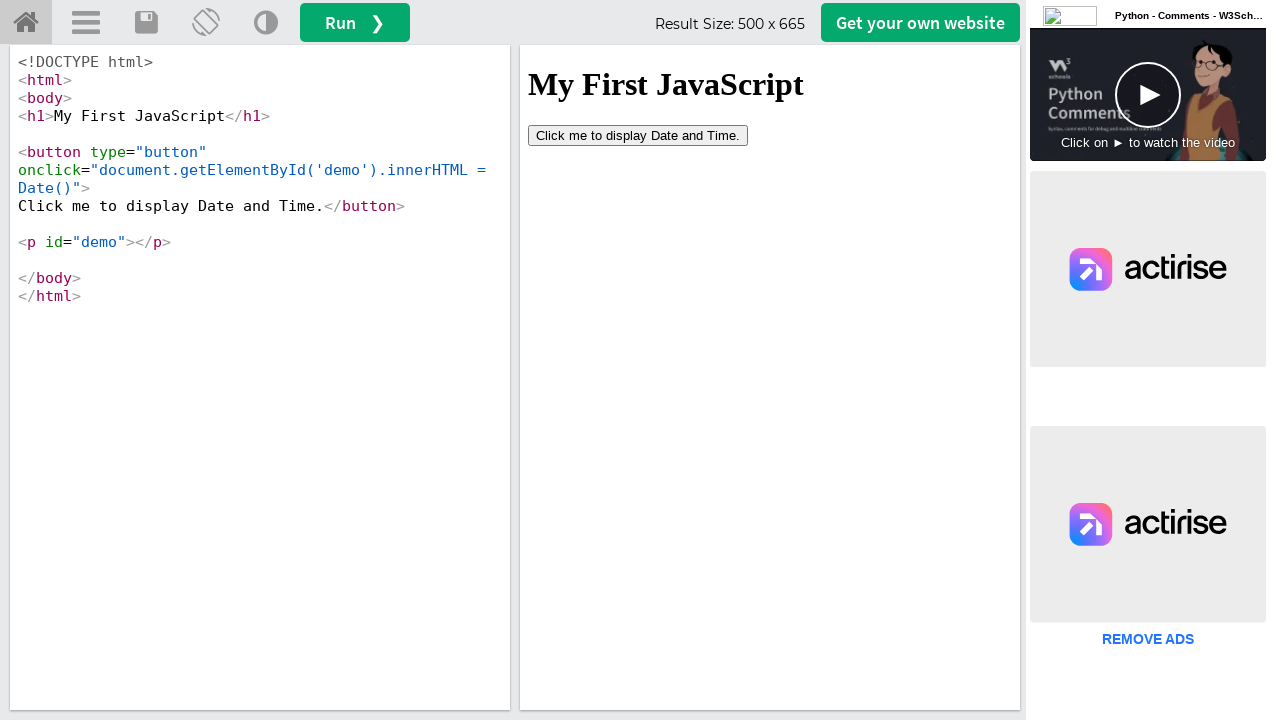

Waited for result iframe to load
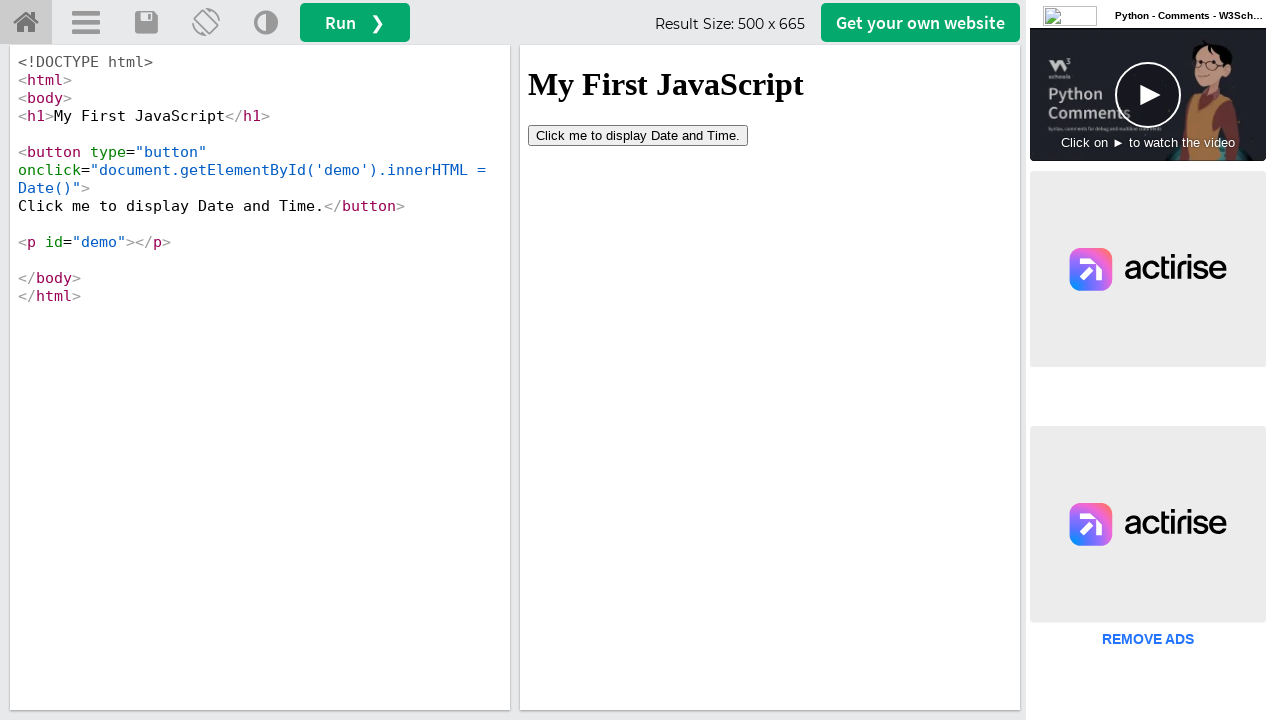

Located the result iframe (#iframeResult)
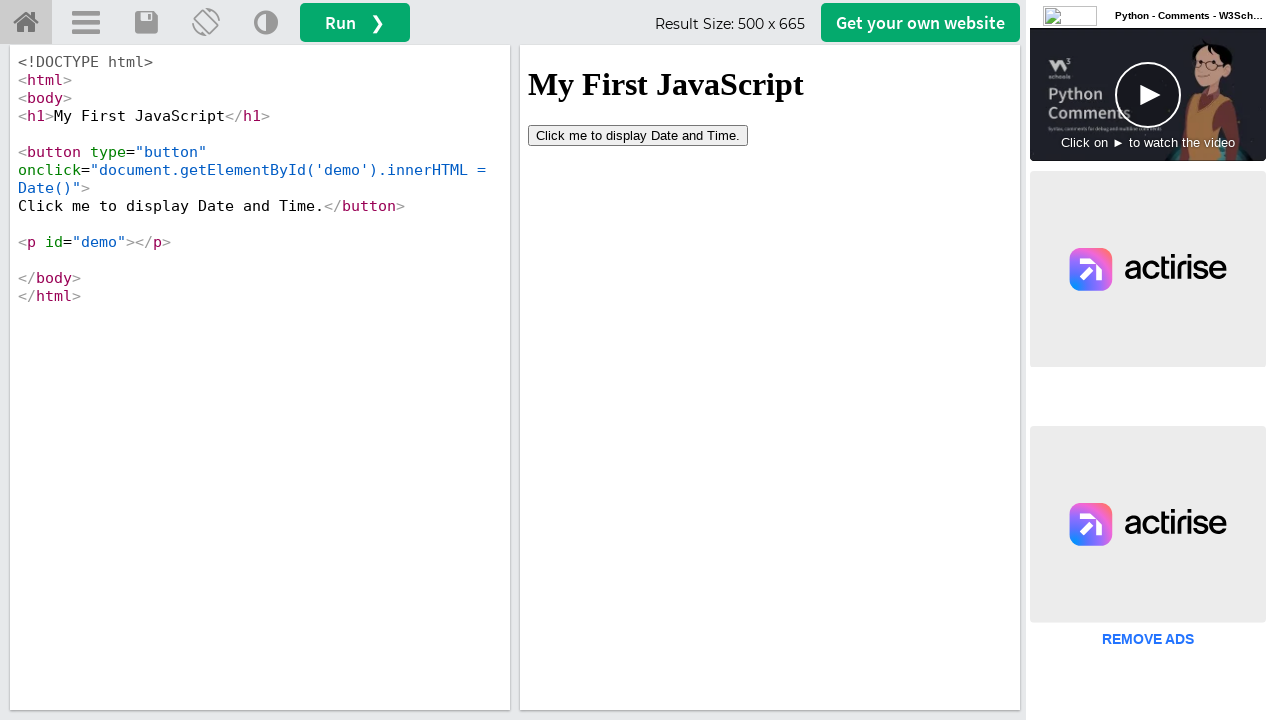

Clicked the 'Click me to display D' button inside the iframe at (638, 135) on #iframeResult >> internal:control=enter-frame >> xpath=//button[contains(text(),
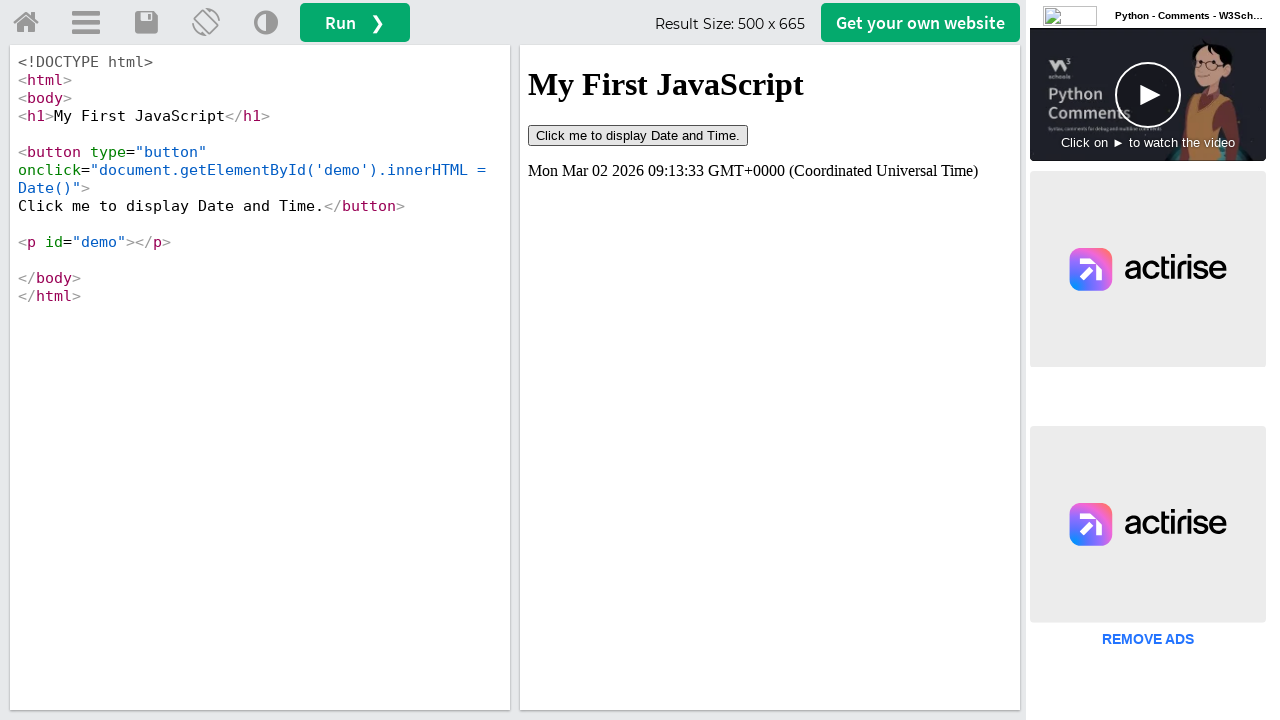

Waited 1000ms for button action to complete
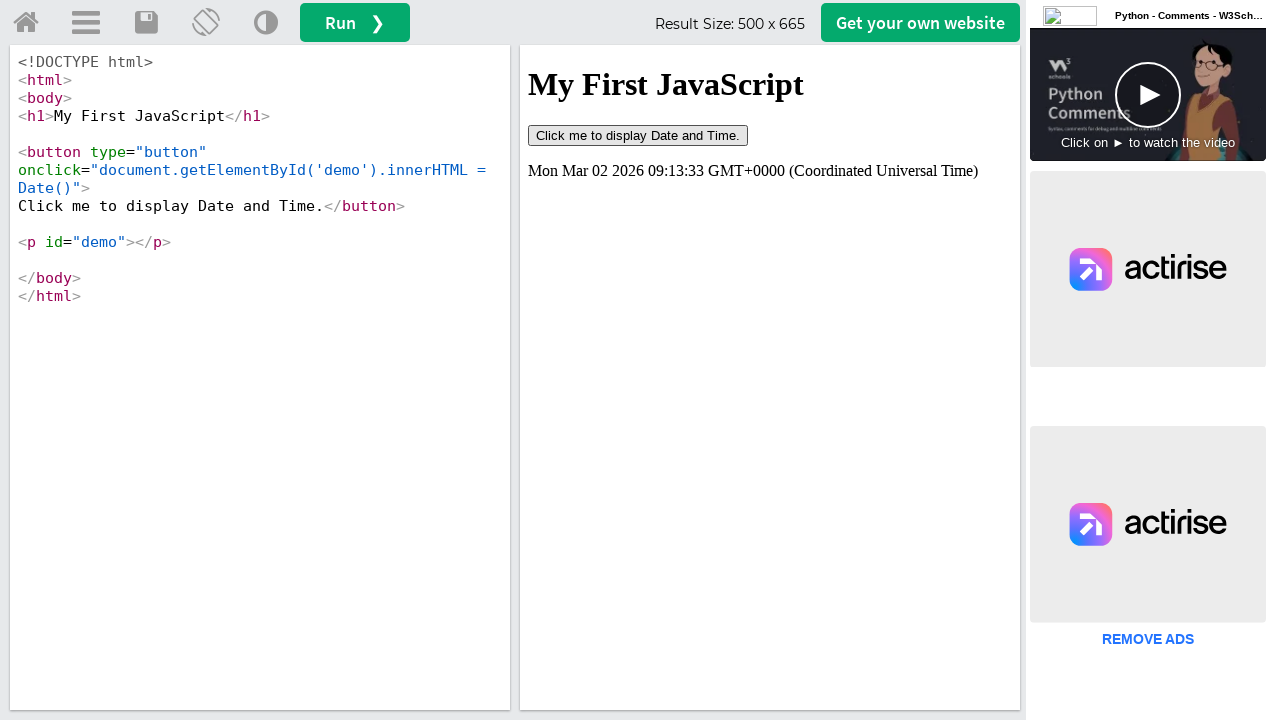

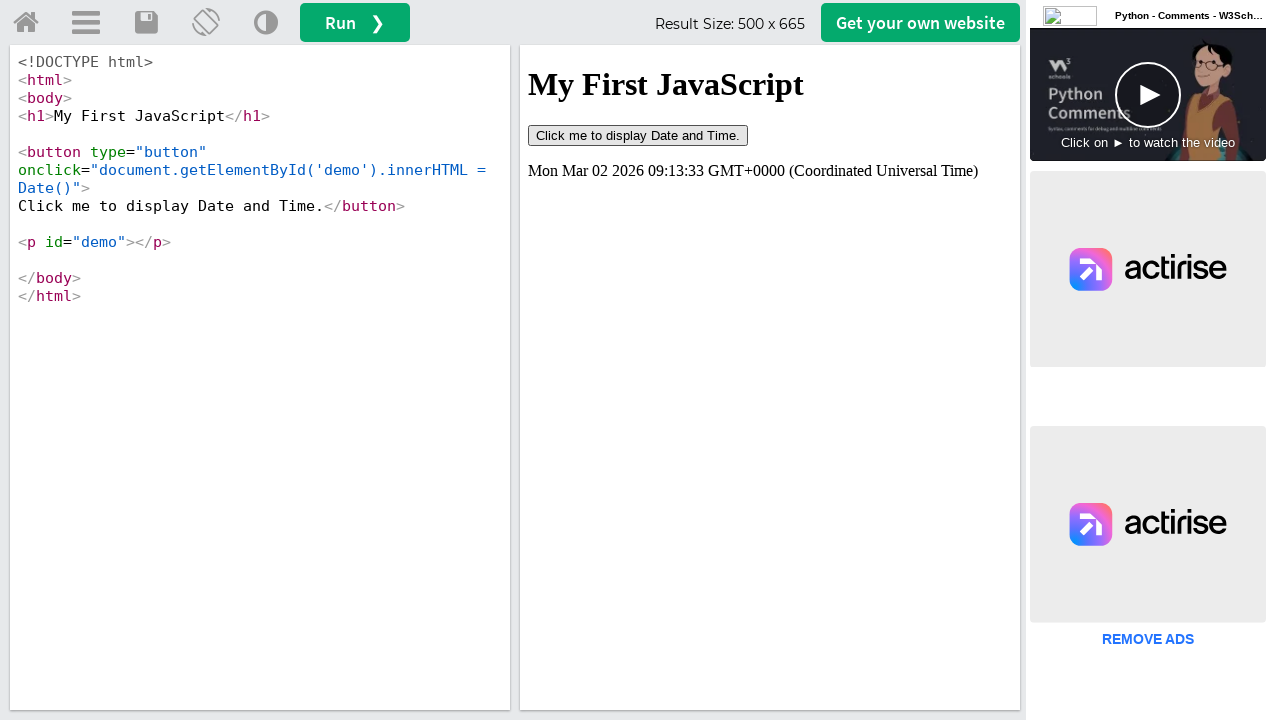